Tests dynamic loading where an element is already on the page but hidden. Clicks the start button, waits for the hidden element to become visible, and verifies it is displayed.

Starting URL: http://the-internet.herokuapp.com/dynamic_loading/1

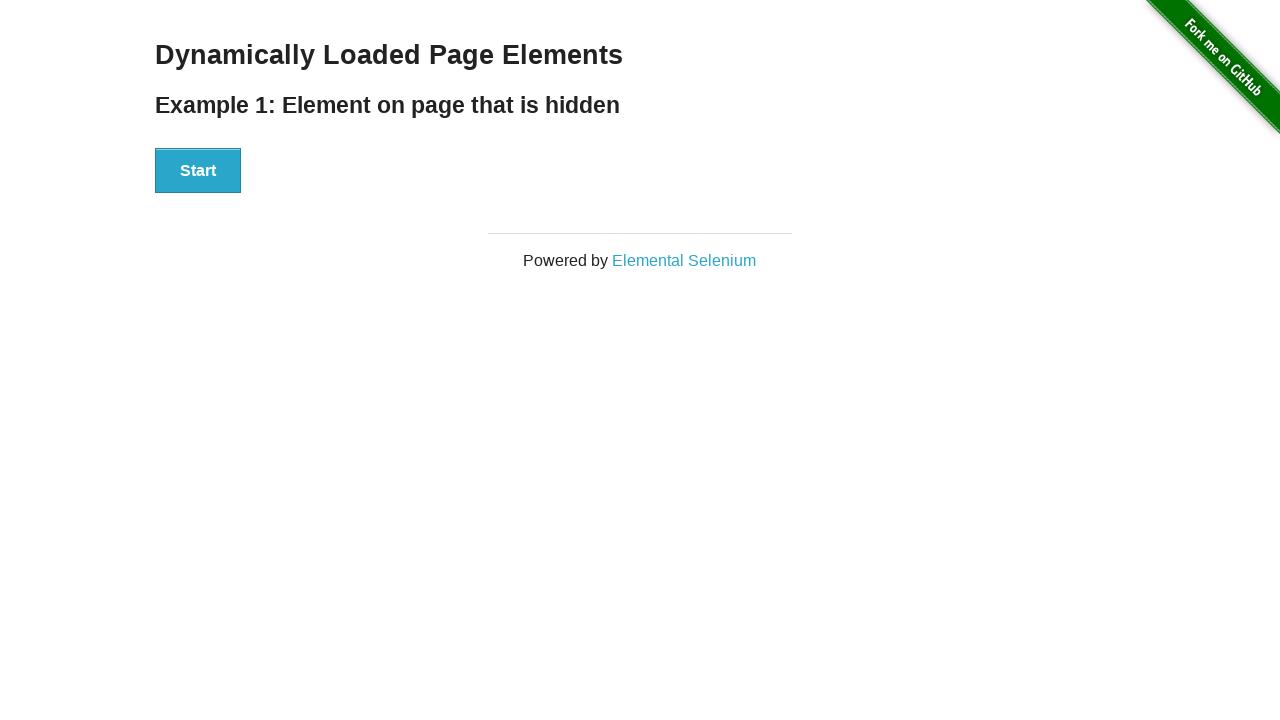

Clicked the Start button at (198, 171) on #start button
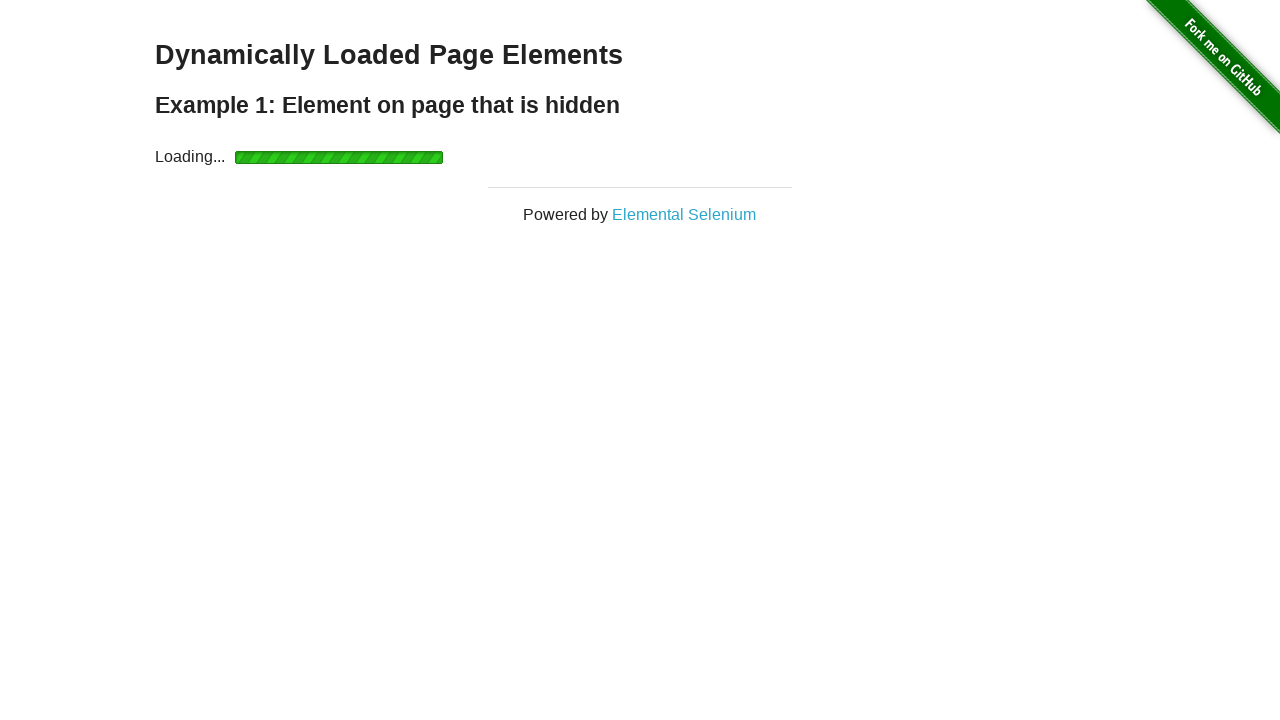

Waited for finish element to become visible
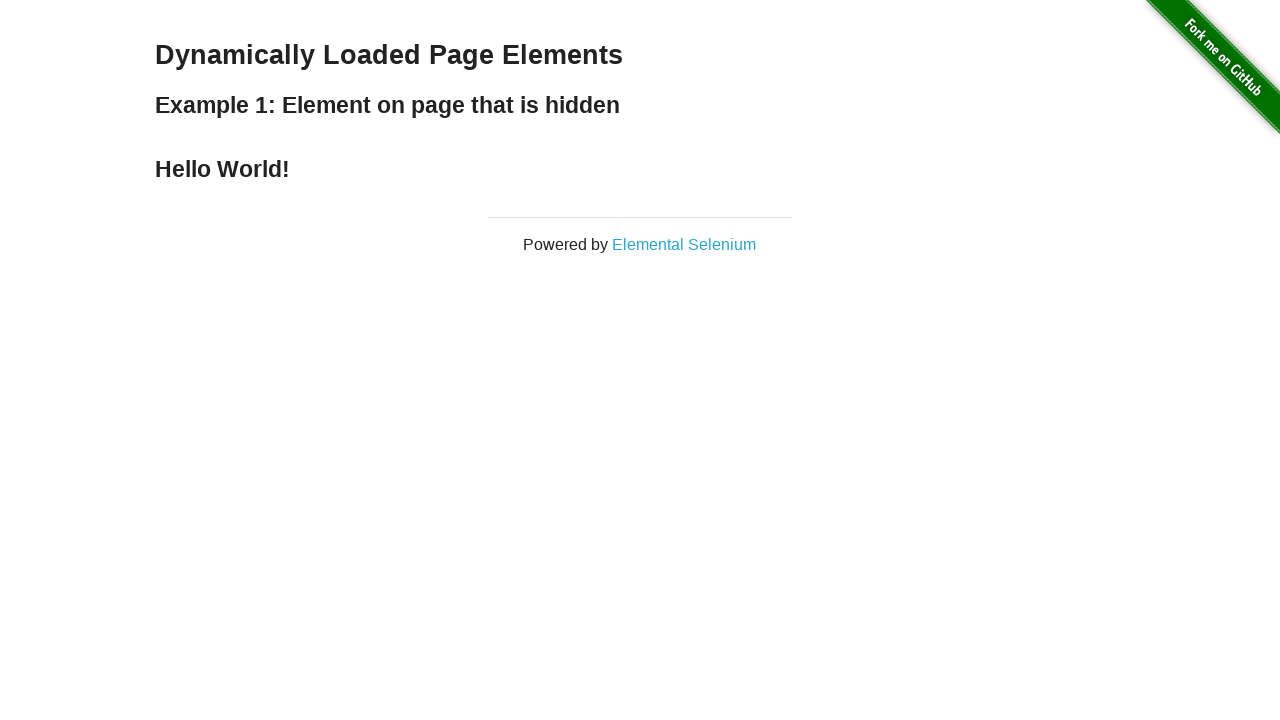

Verified finish element is displayed
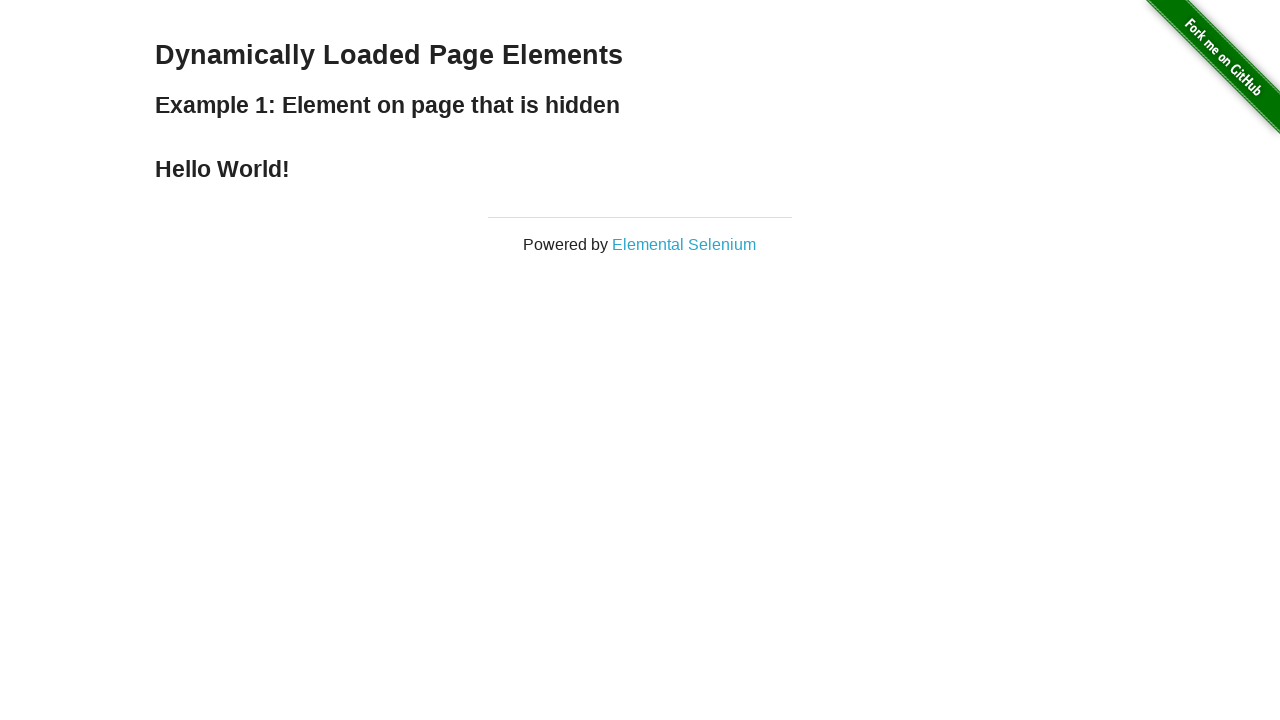

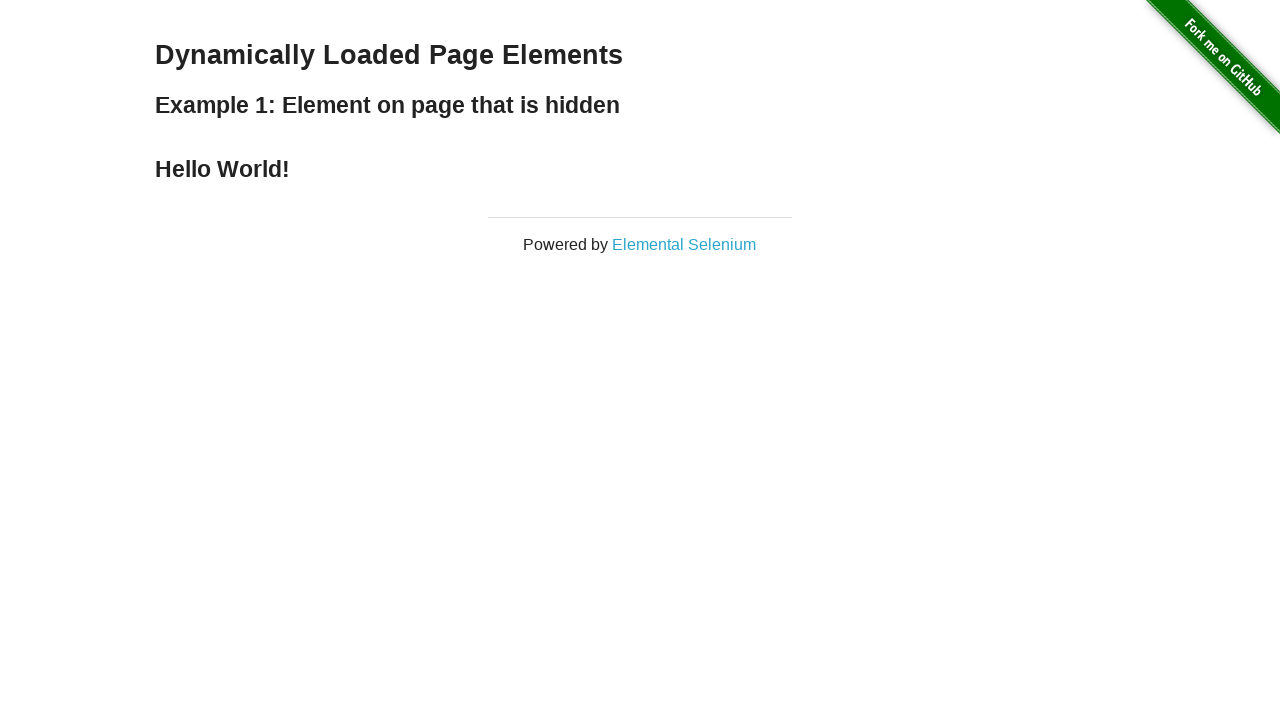